Tests mouse hover functionality by hovering over a "mousehover" element to reveal a dropdown menu, then hovering over and clicking the "Reload" link option.

Starting URL: https://rahulshettyacademy.com/AutomationPractice/

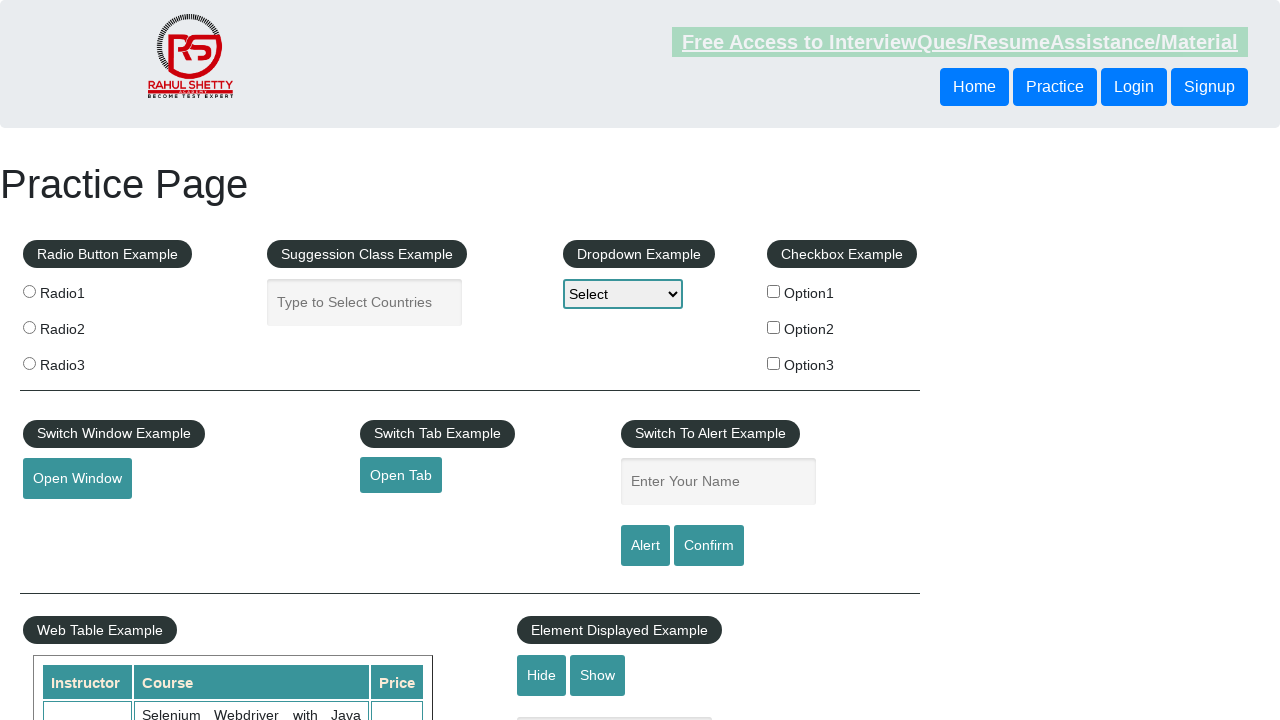

Navigated to AutomationPractice page
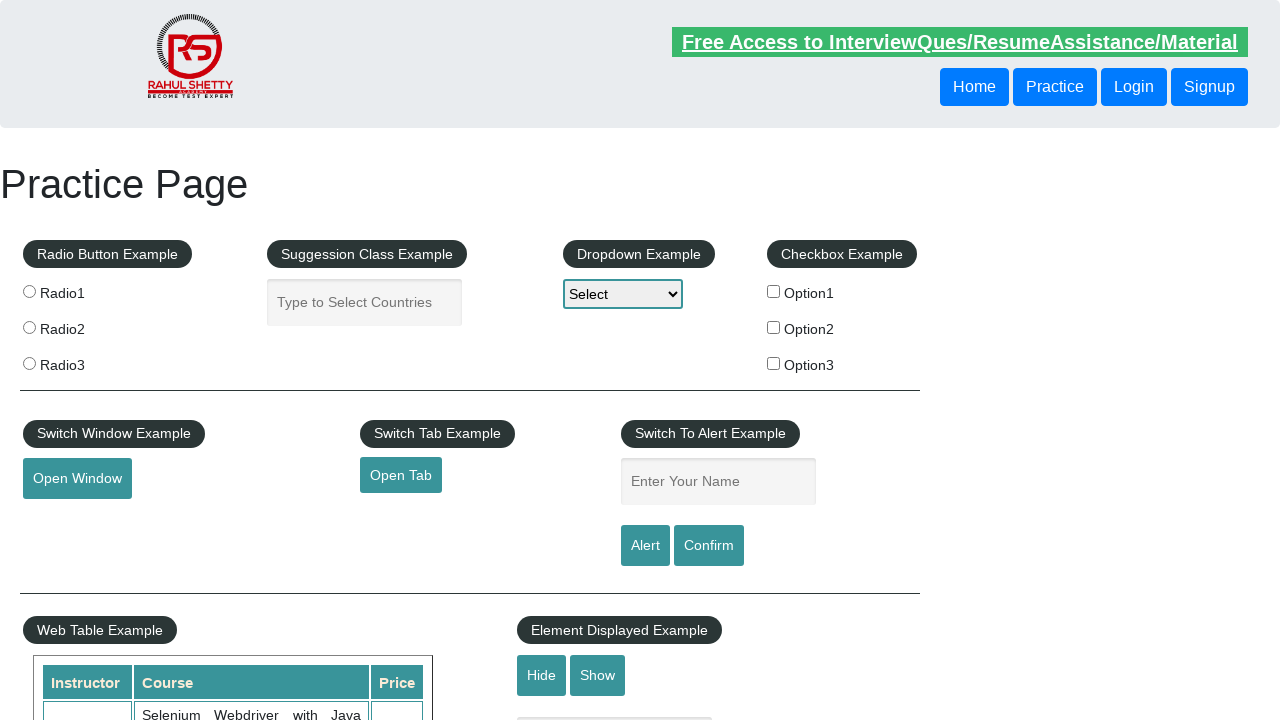

Hovered over mousehover element to reveal dropdown menu at (83, 361) on #mousehover
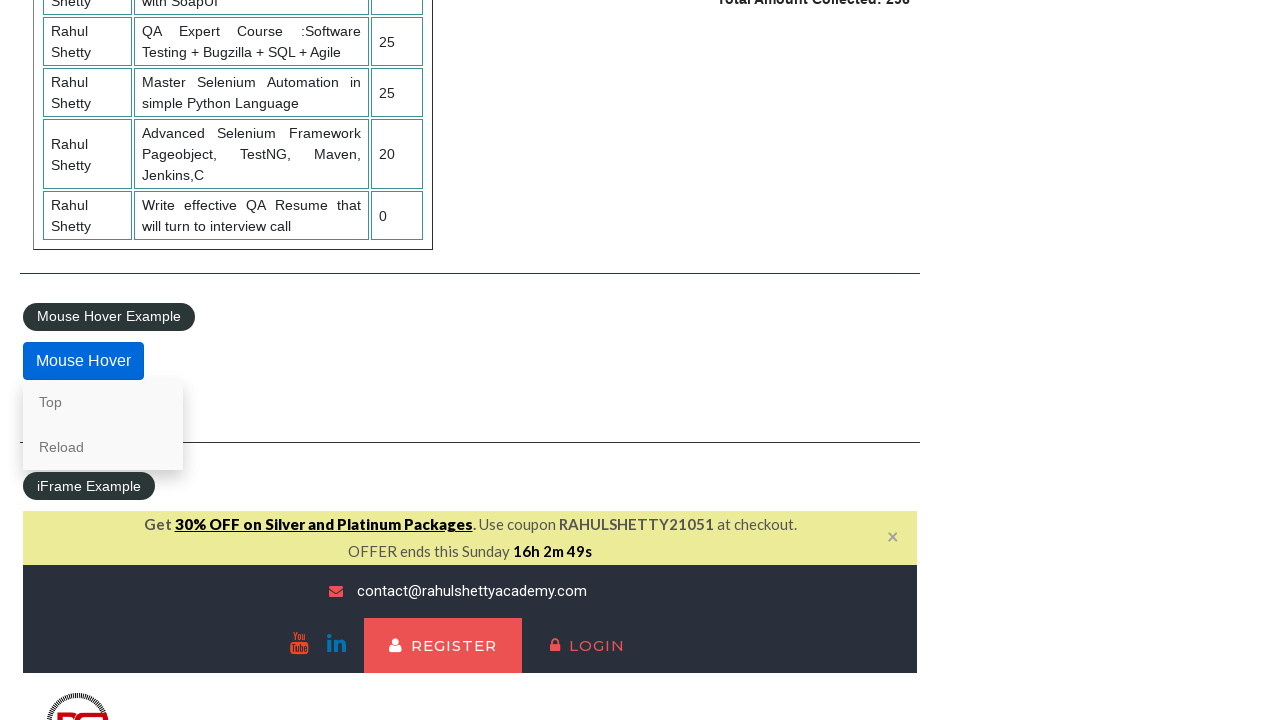

Hovered over Reload link option at (103, 447) on text=Reload
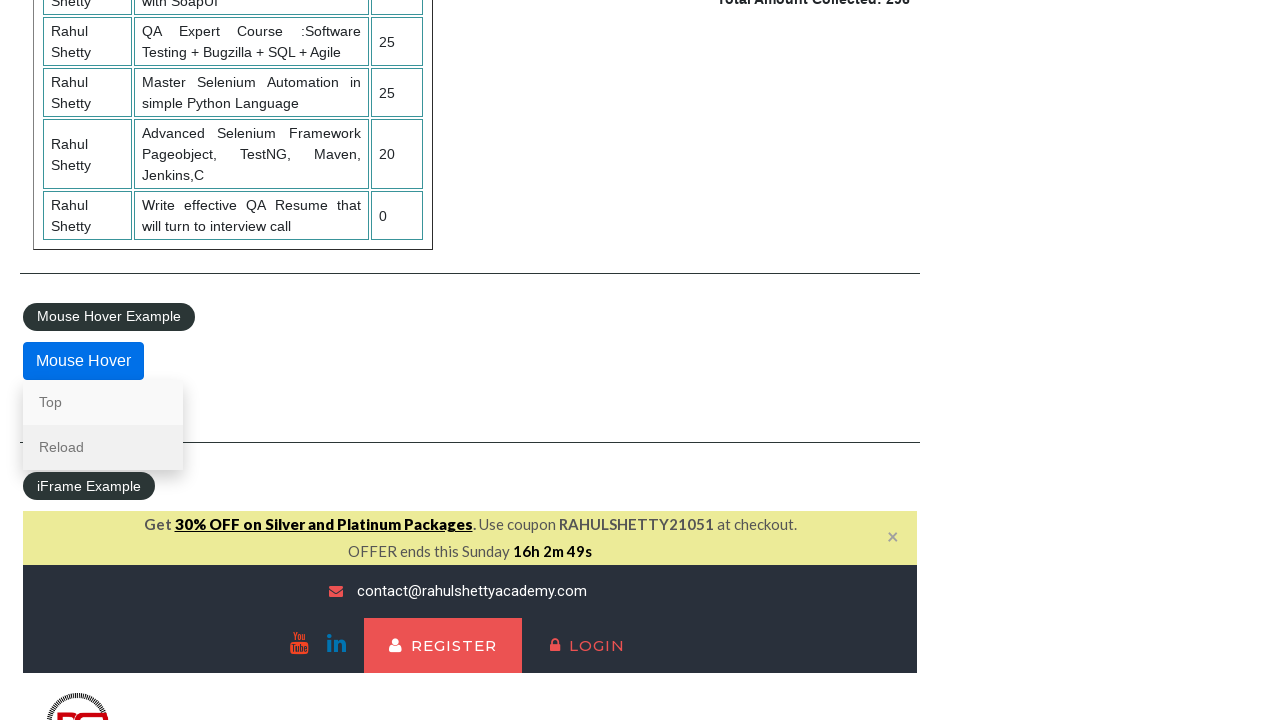

Clicked Reload link from dropdown menu at (103, 447) on text=Reload
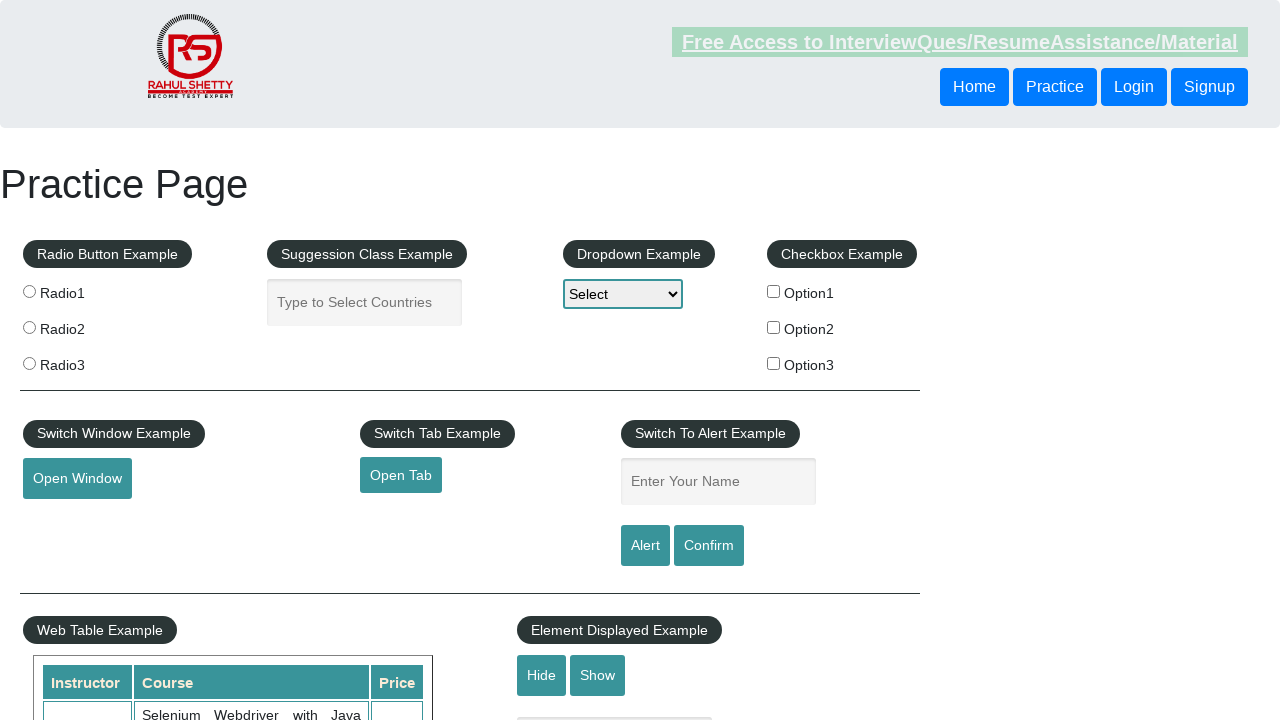

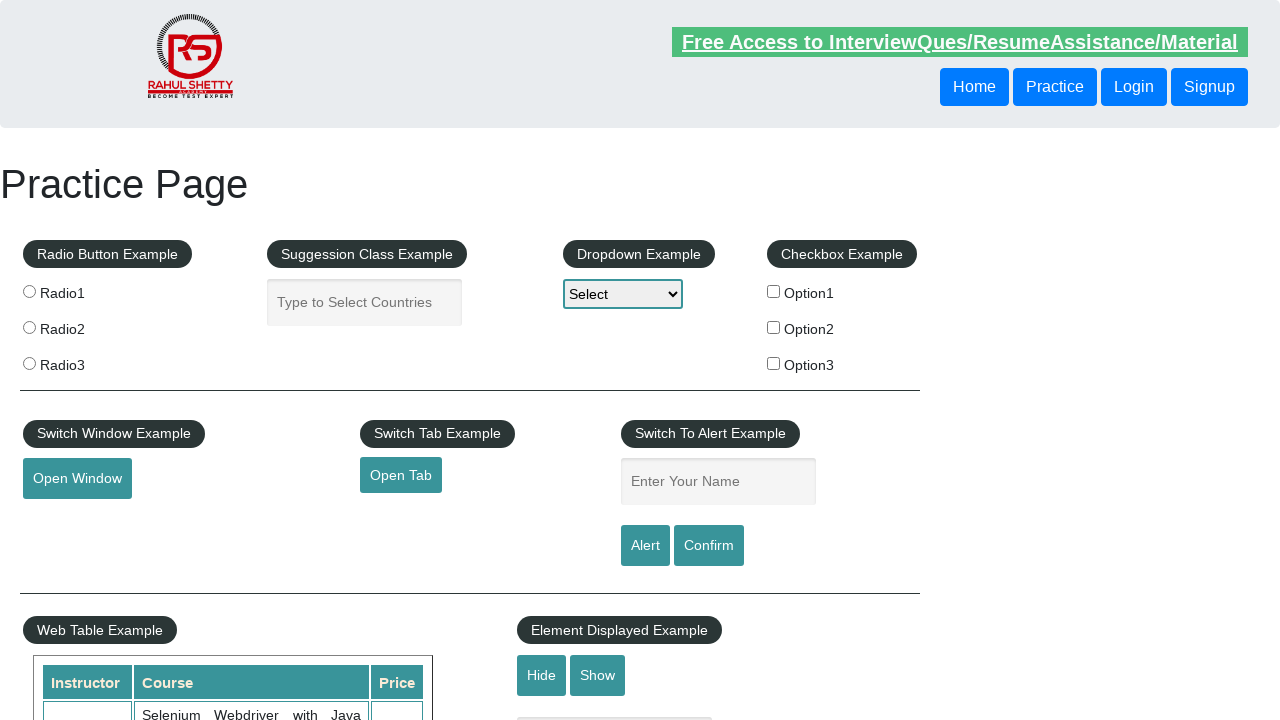